Tests passenger dropdown functionality by clicking to open the dropdown, incrementing the adult passenger count, and closing the dropdown.

Starting URL: https://rahulshettyacademy.com/dropdownsPractise/

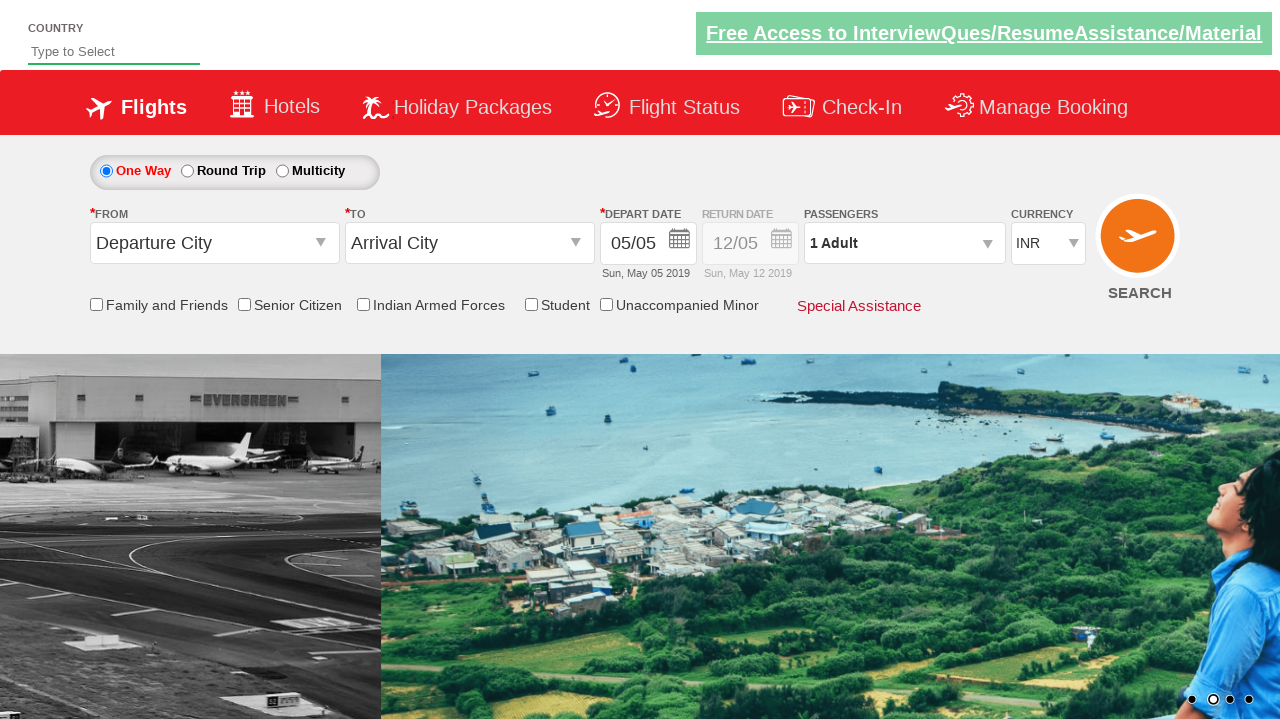

Clicked on passenger info dropdown to open it at (904, 243) on #divpaxinfo
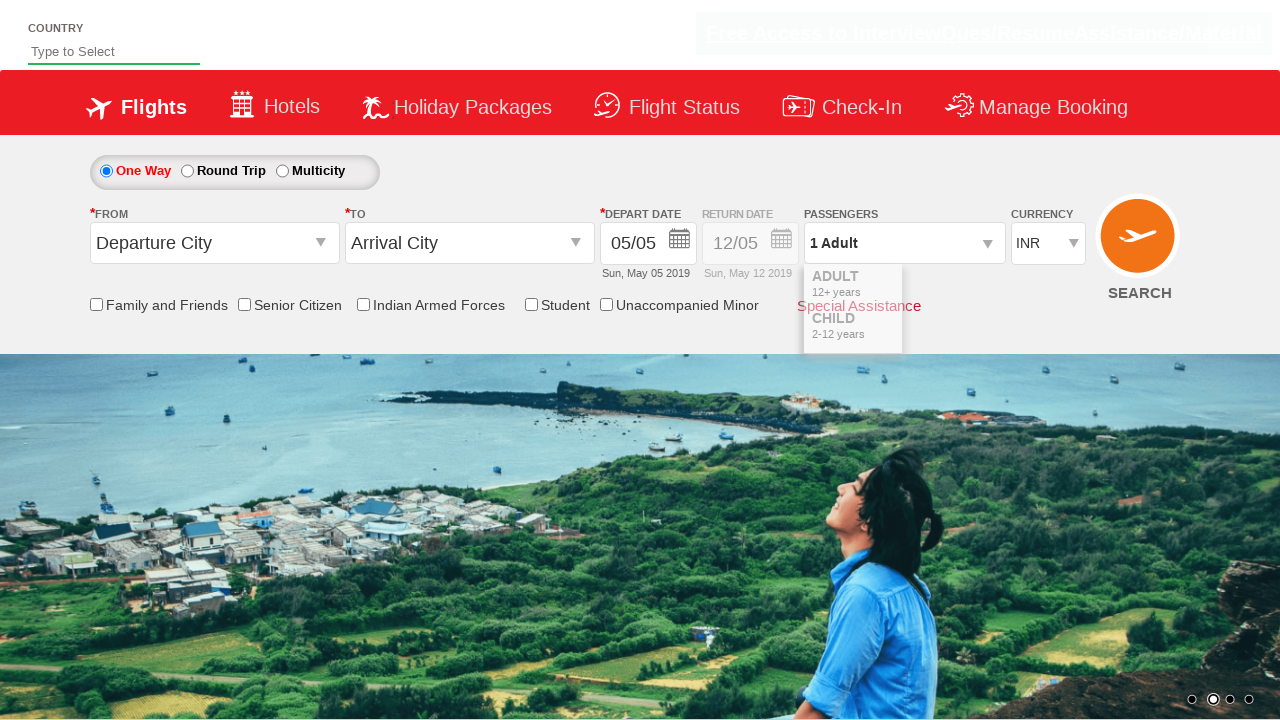

Waited for dropdown to be visible
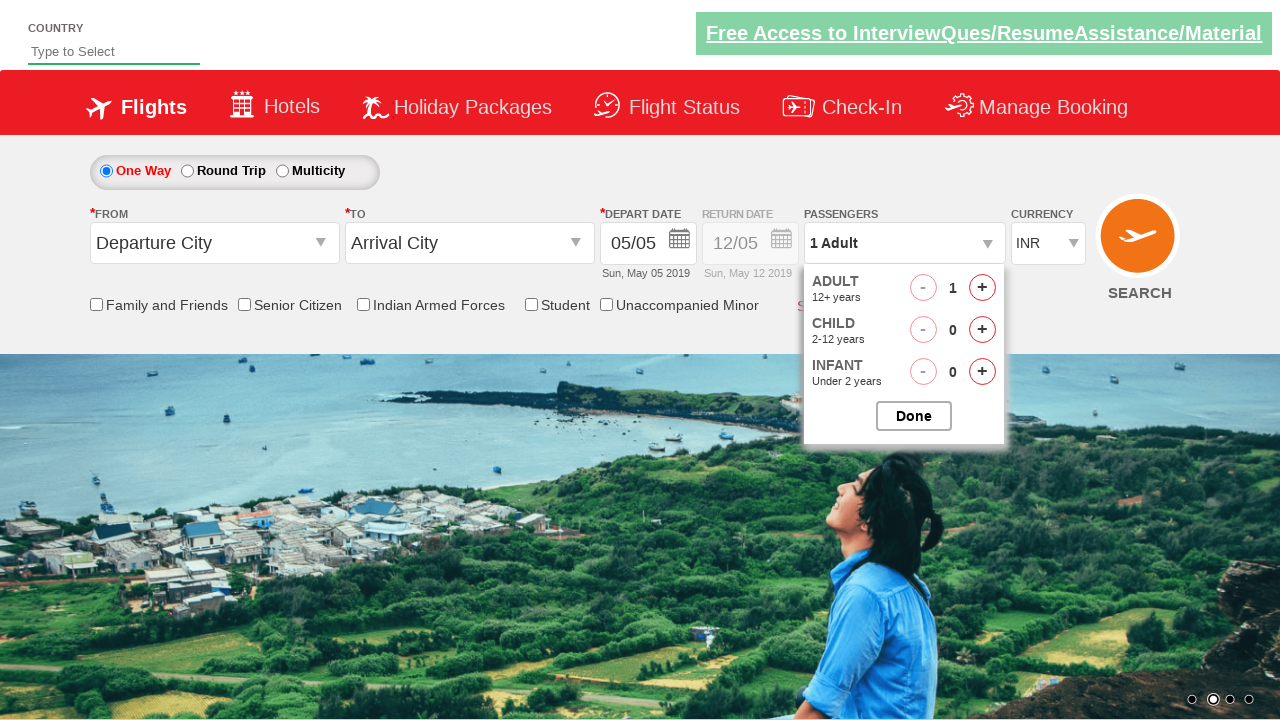

Clicked to increment adult passenger count at (982, 288) on #hrefIncAdt
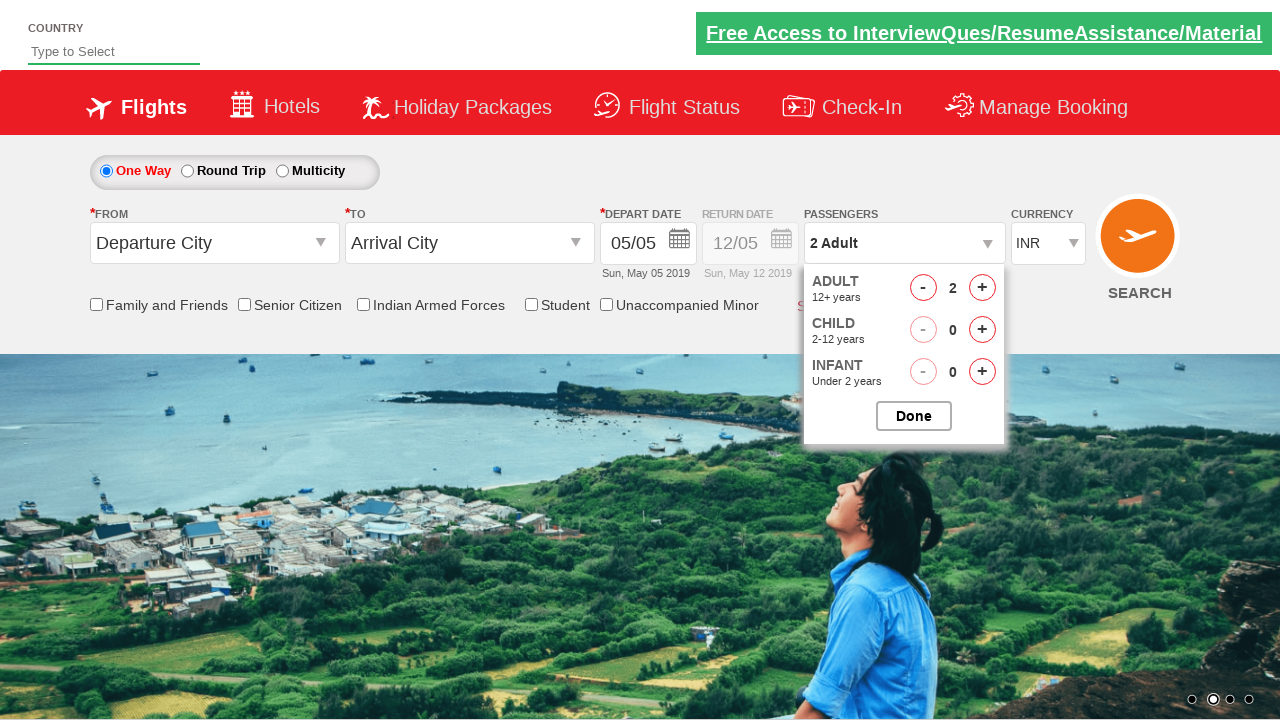

Closed the passenger options dropdown at (914, 416) on #btnclosepaxoption
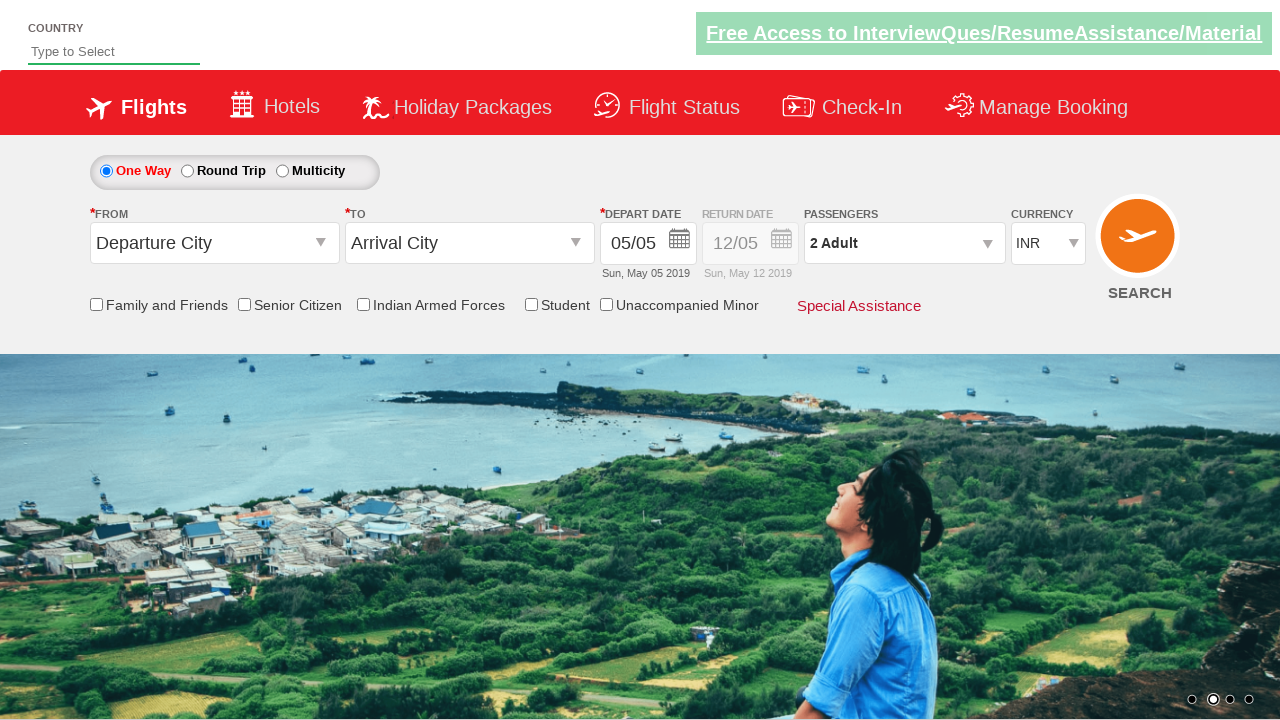

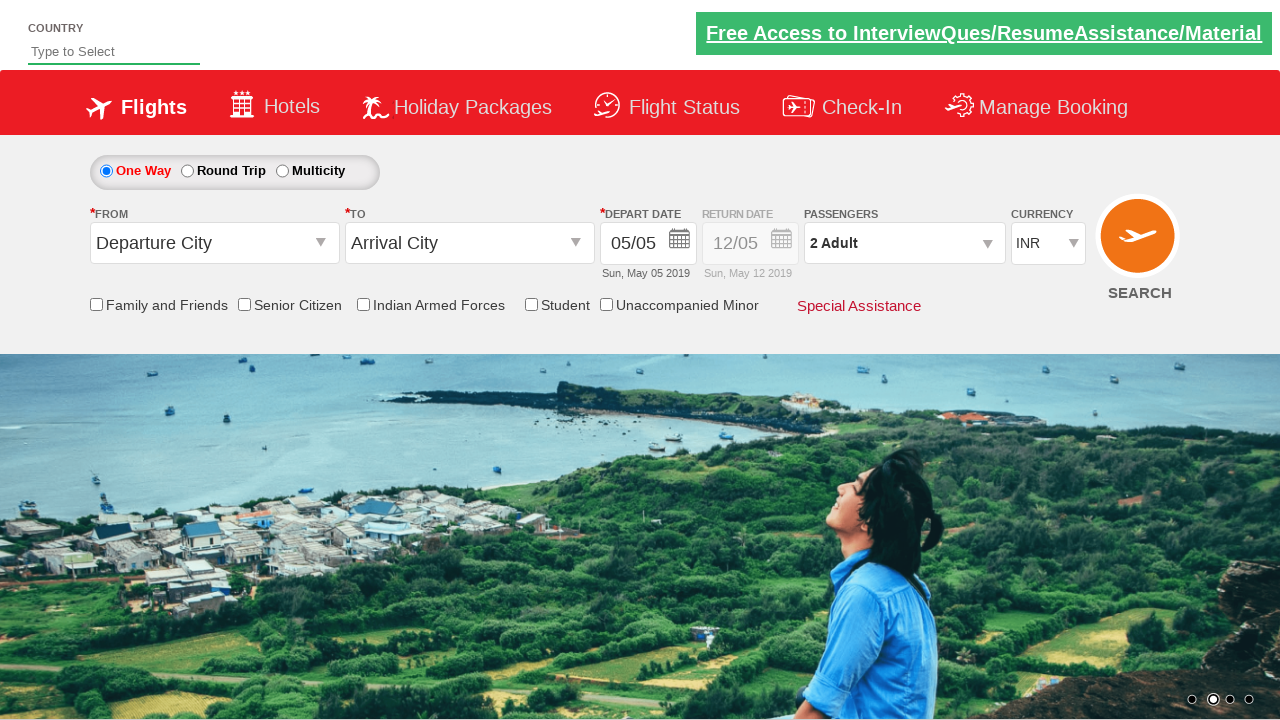